Tests drag and drop functionality by dragging an image element into a box element

Starting URL: https://formy-project.herokuapp.com/dragdrop

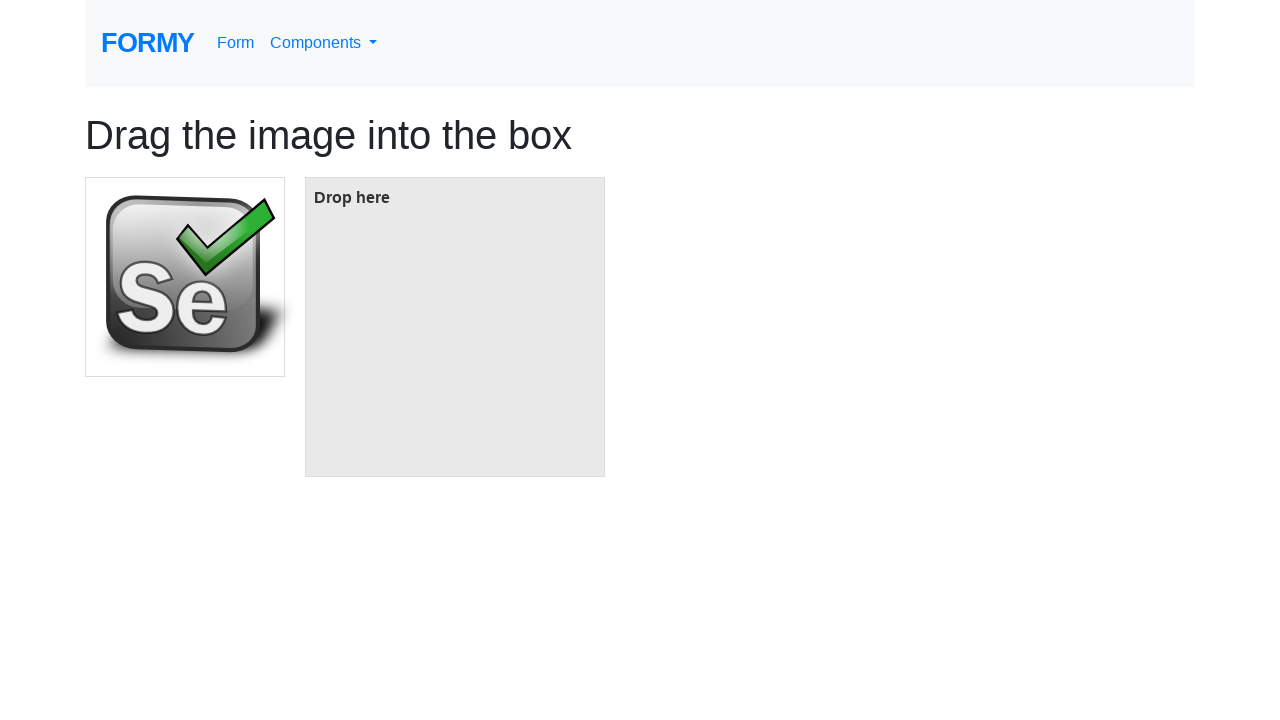

Located the image element
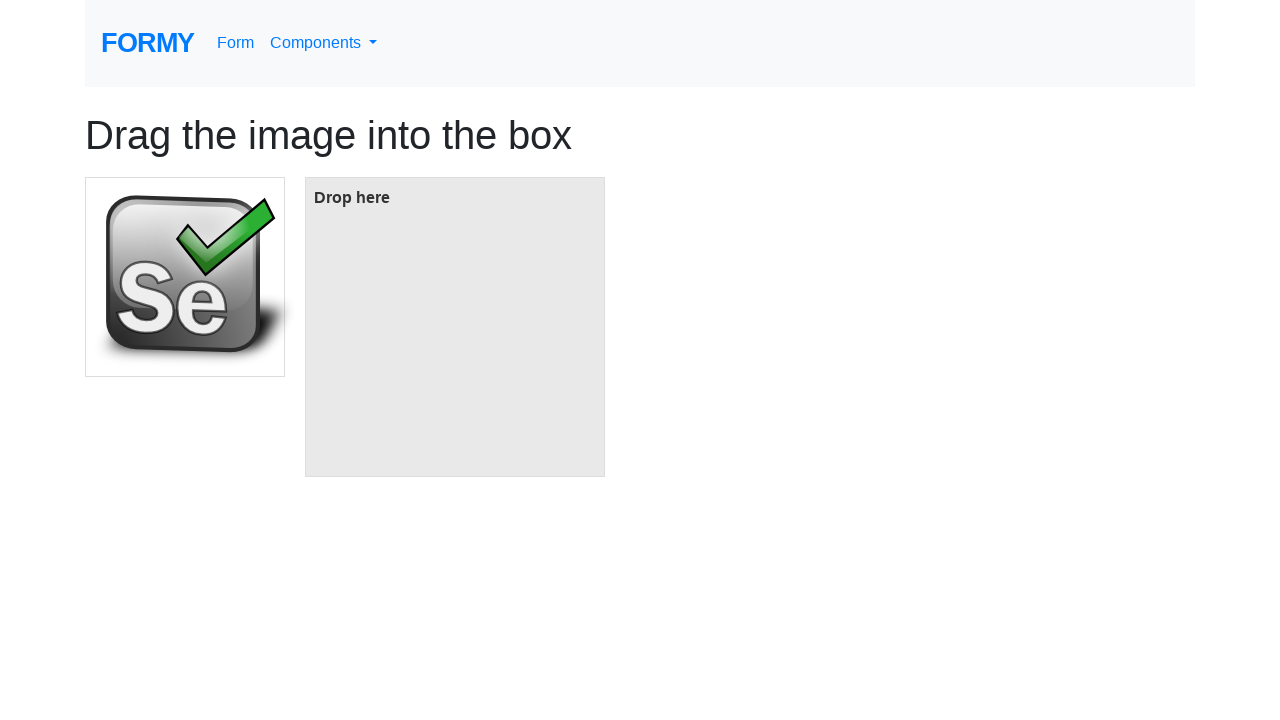

Located the box element
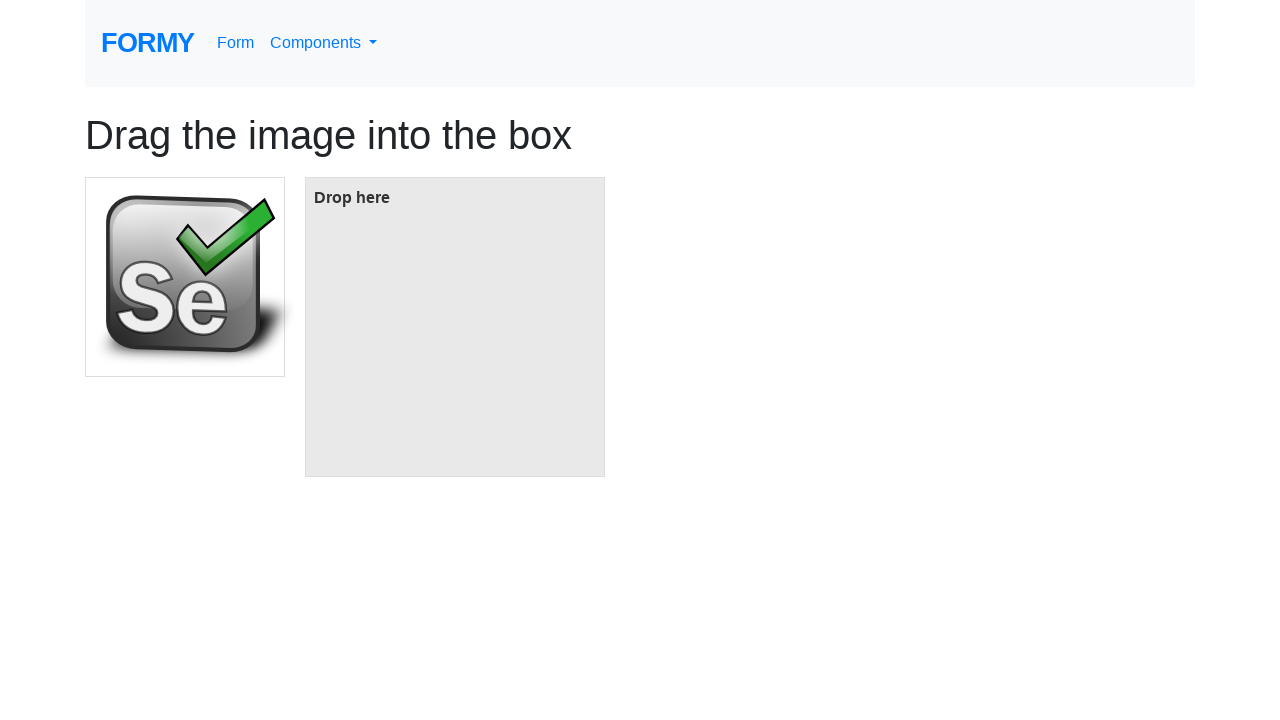

Dragged image element into box element at (455, 327)
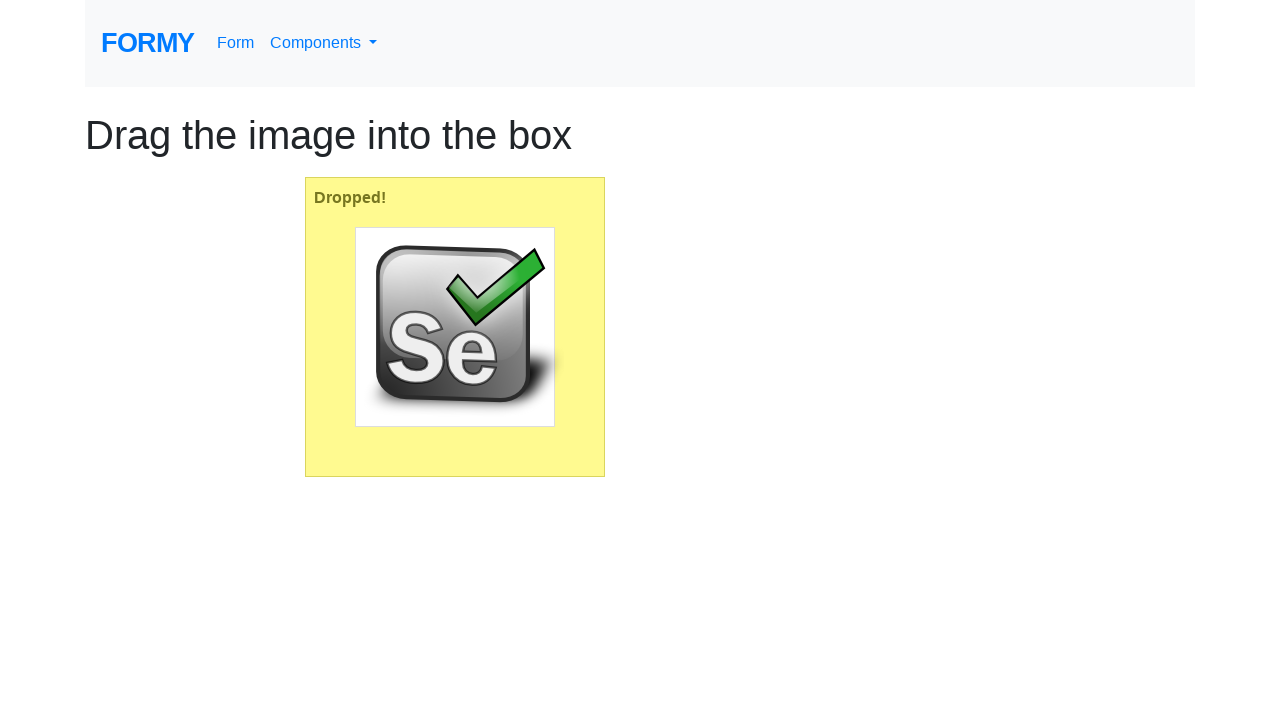

Waited 1 second for drag and drop action to complete
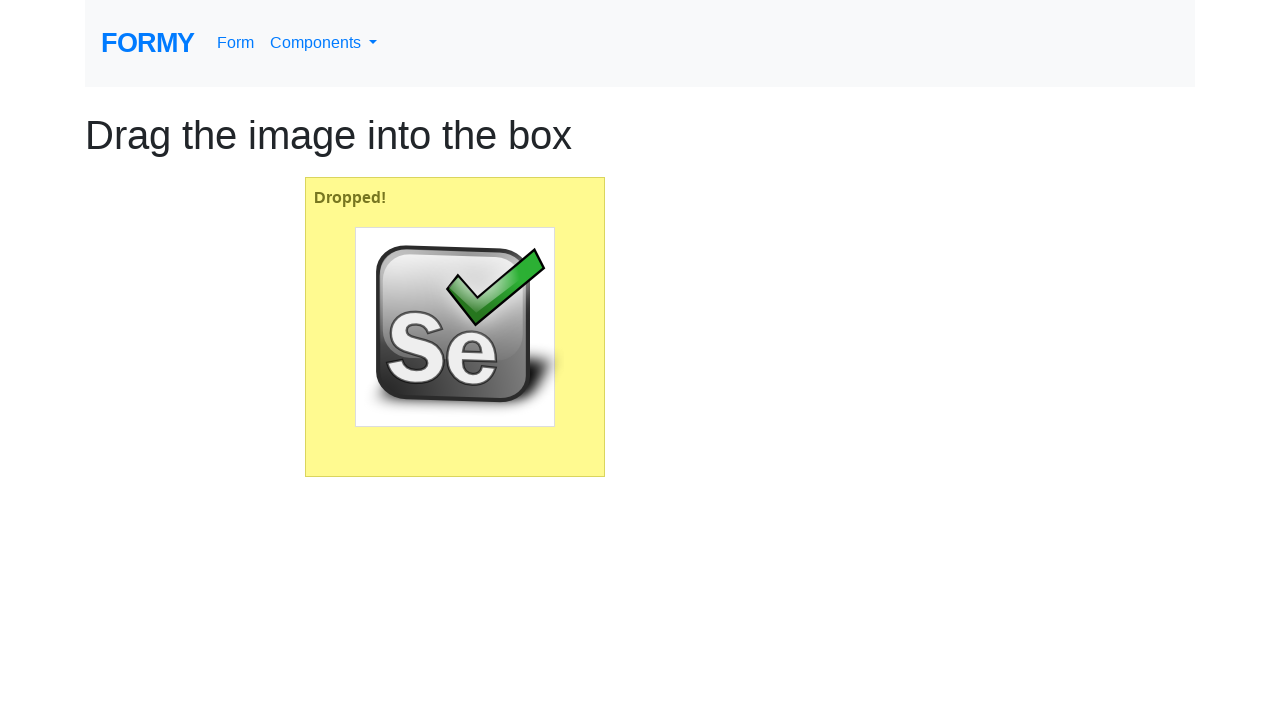

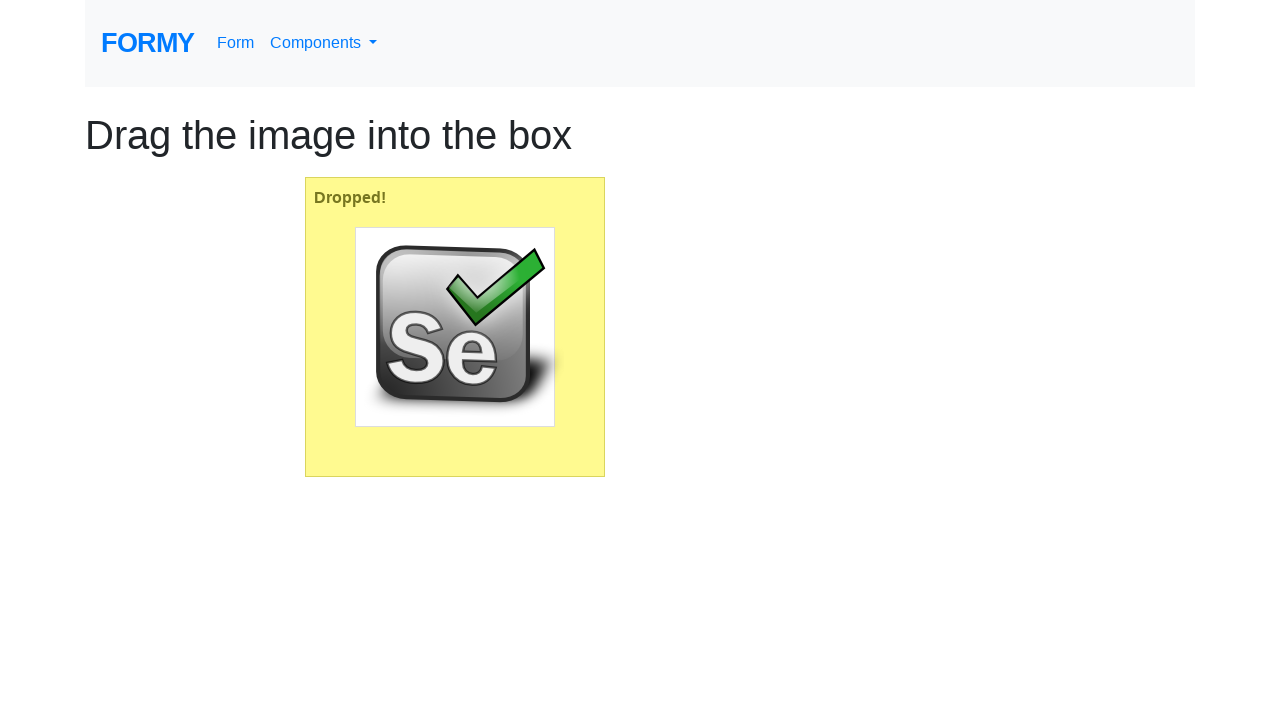